Navigates to the Bajaj Auto website homepage and verifies it loads successfully

Starting URL: https://www.bajajauto.com/

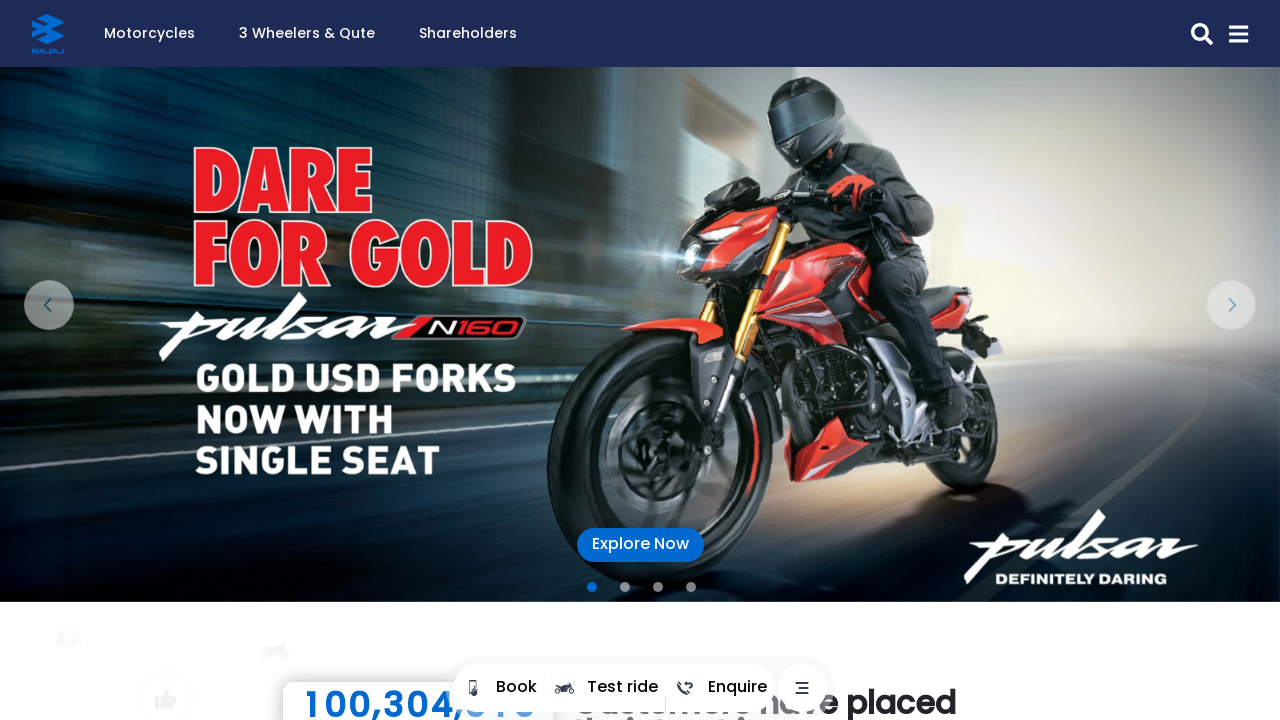

Waited for page DOM content to load
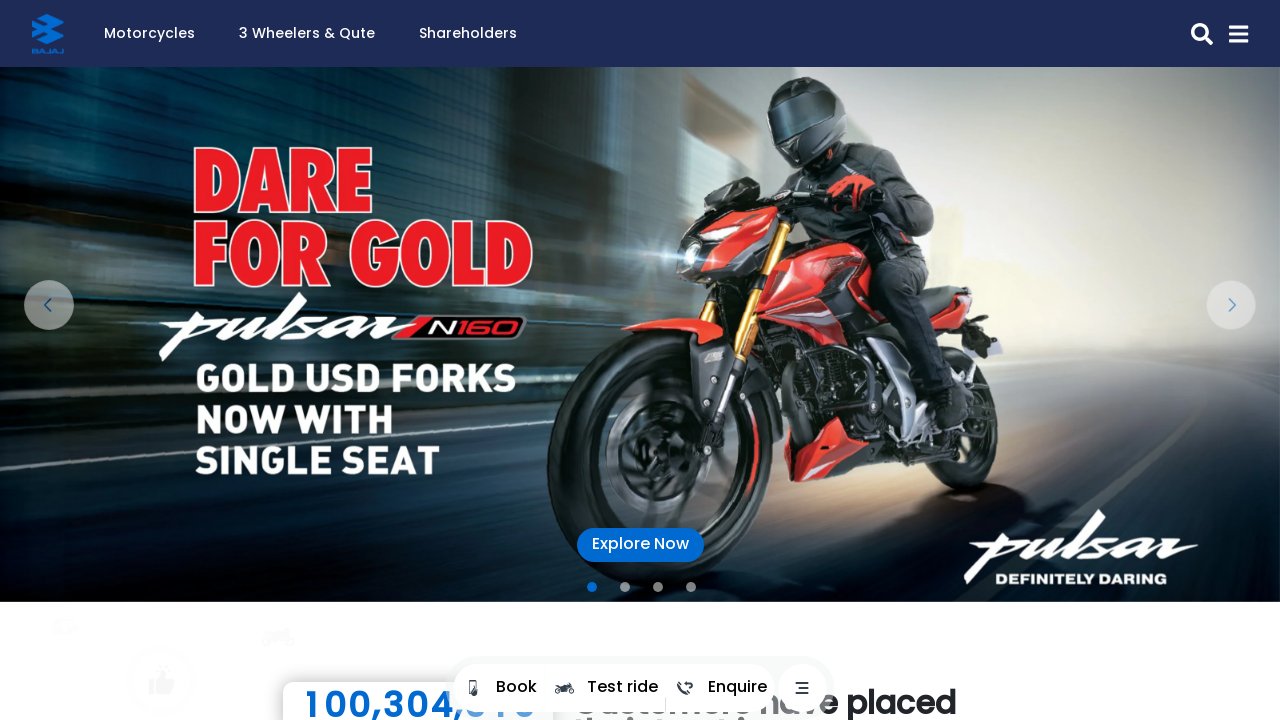

Verified body element is present - Bajaj Auto homepage loaded successfully
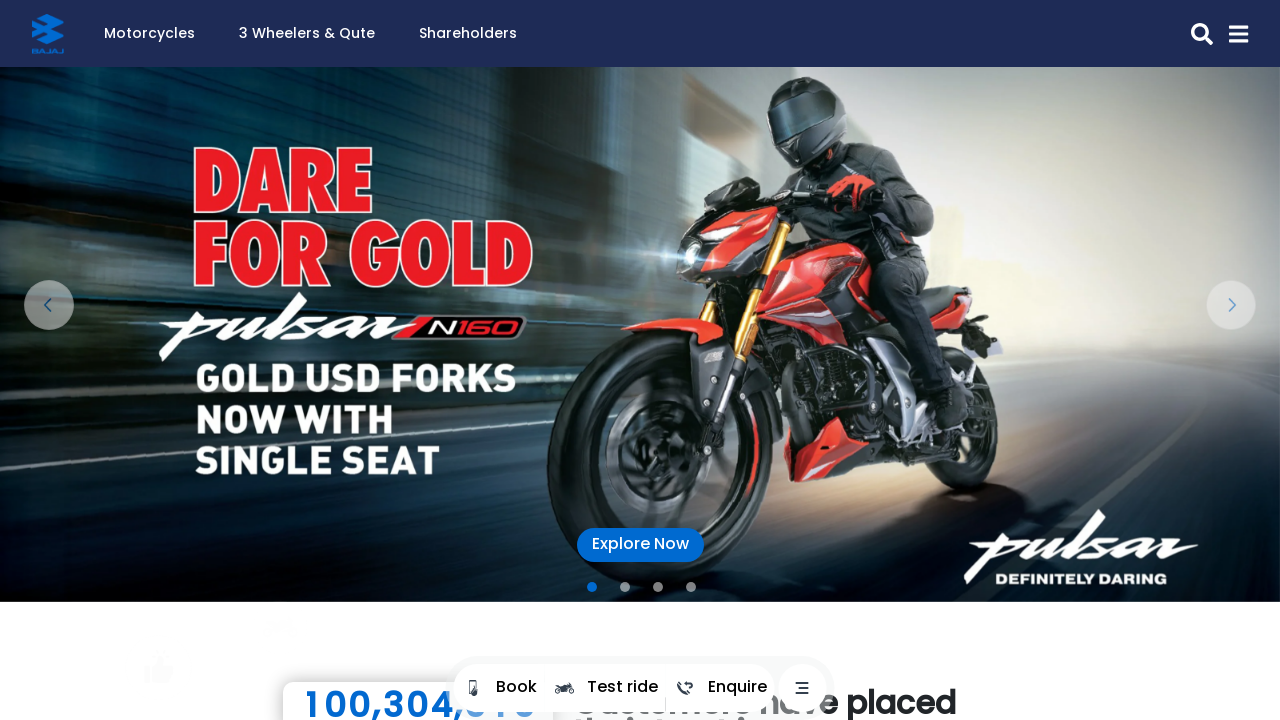

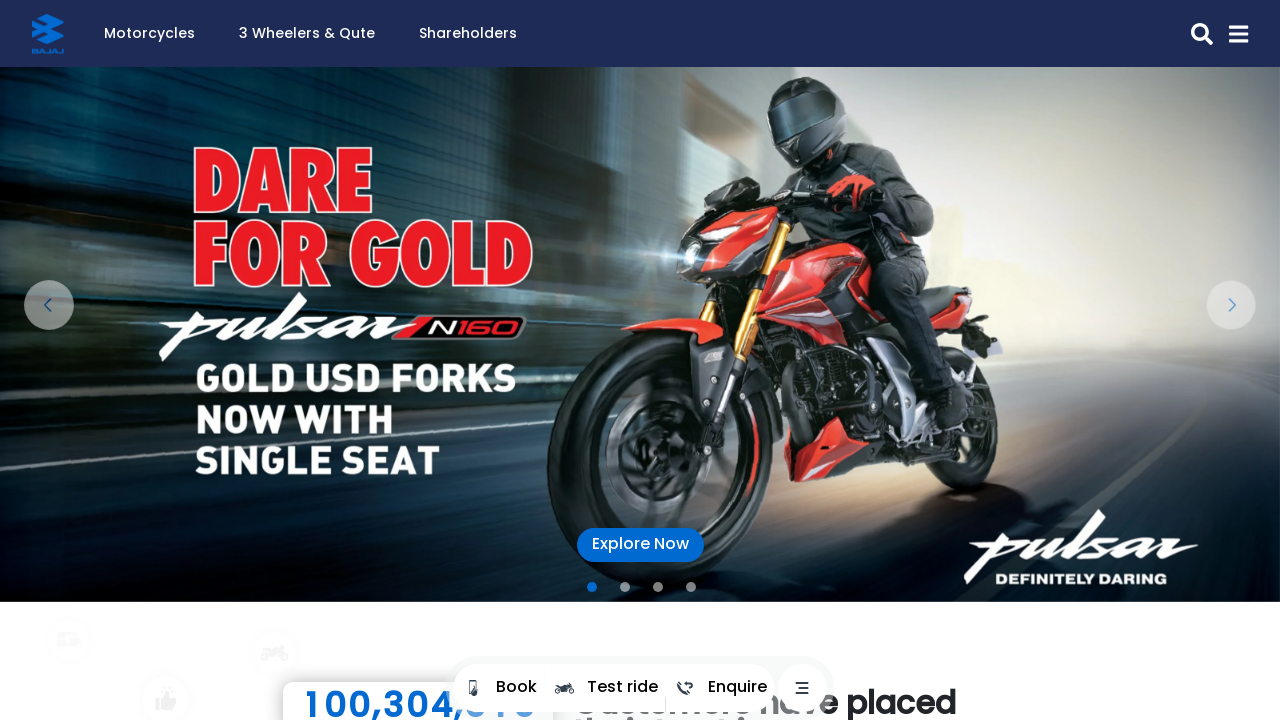